Lists all options available under the ABOUT section in the footer of the page

Starting URL: https://driftaway.coffee

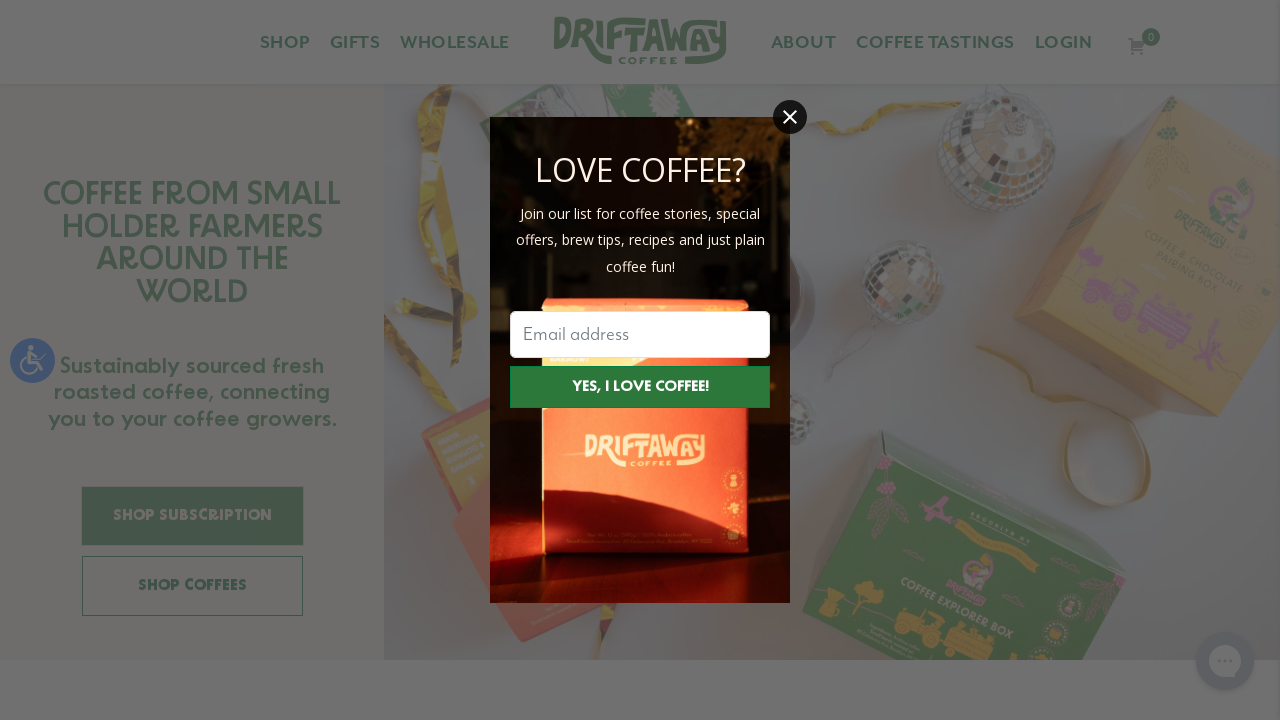

Scrolled to ABOUT section in footer
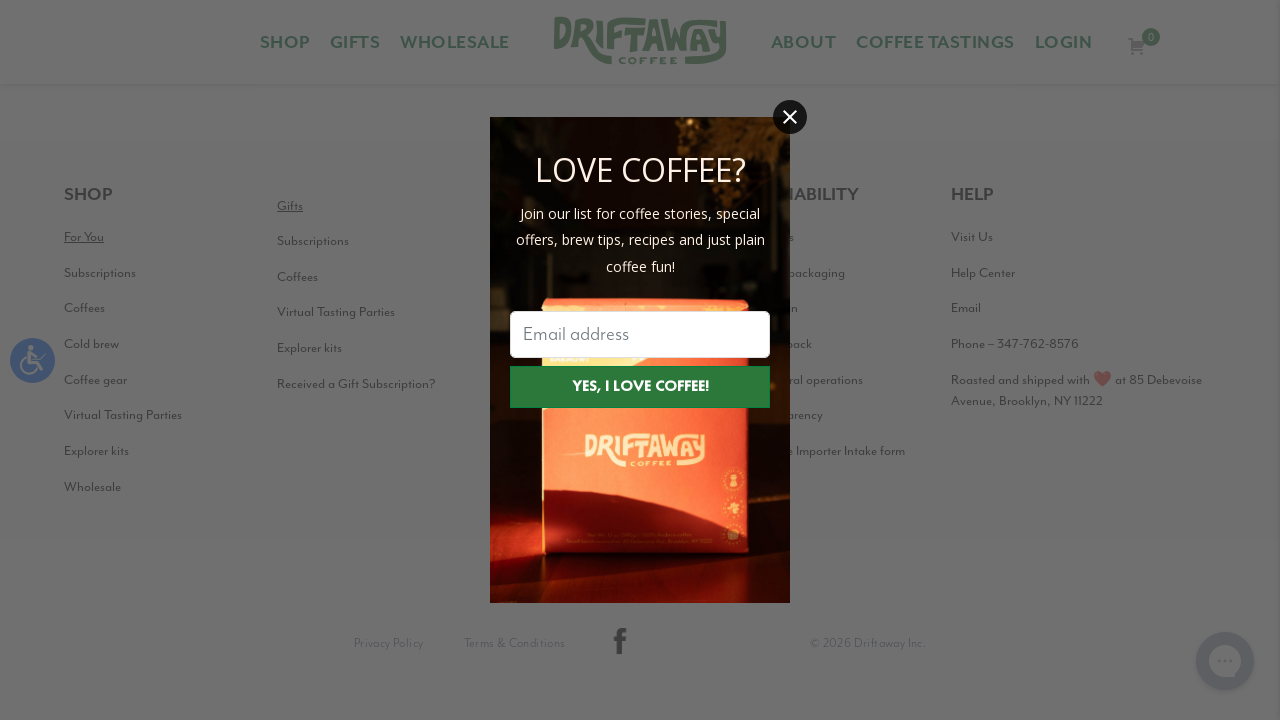

Retrieved all menu items under ABOUT section - found 8 options
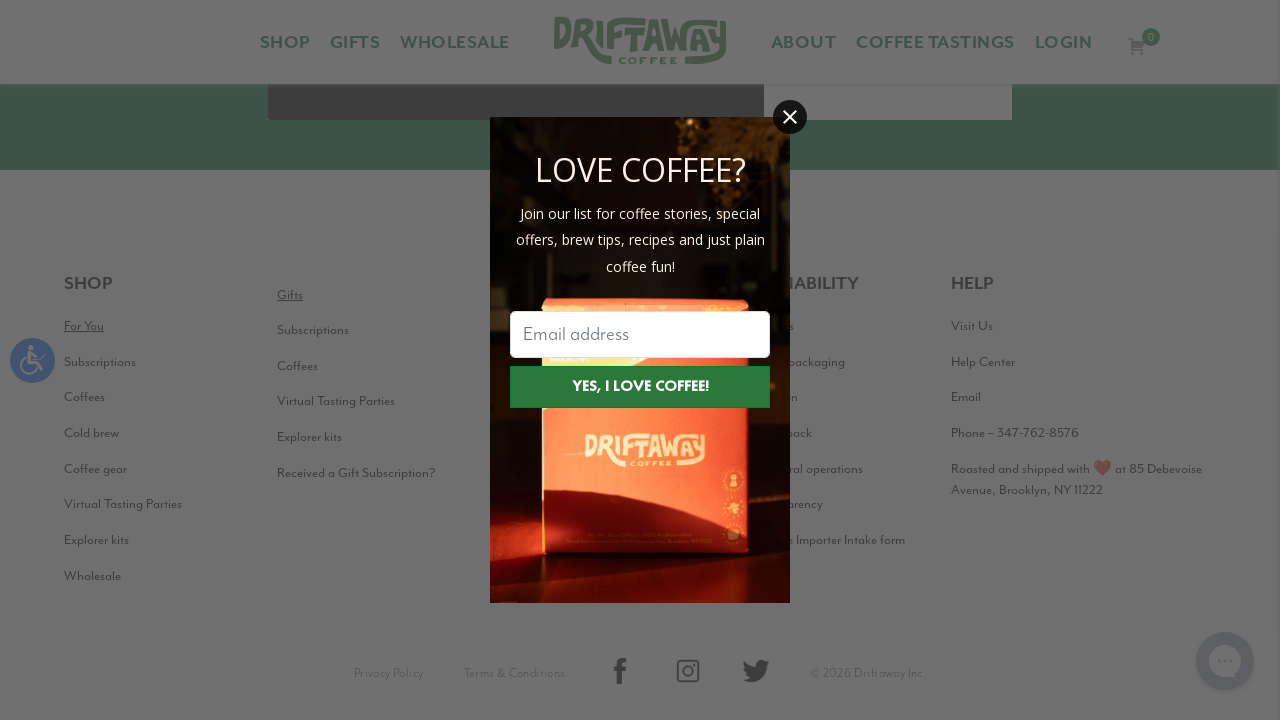

Listed ABOUT option: About us
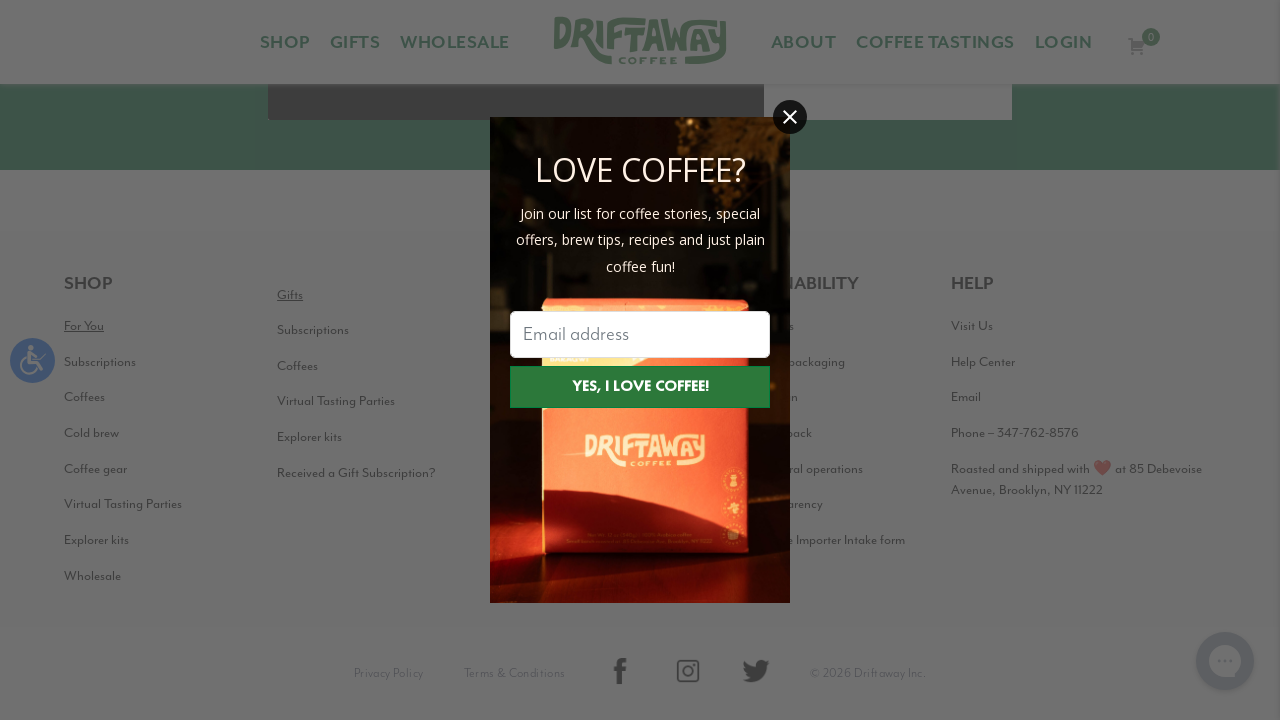

Listed ABOUT option: Our Story
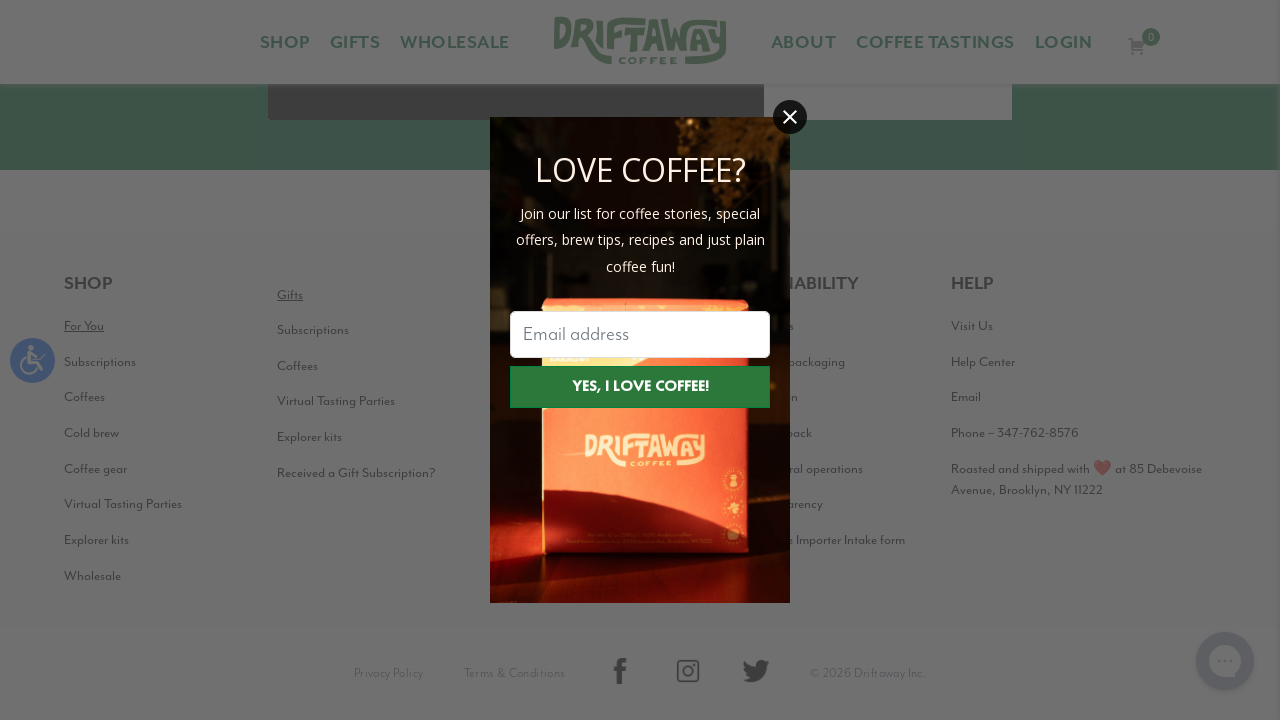

Listed ABOUT option: Reviews
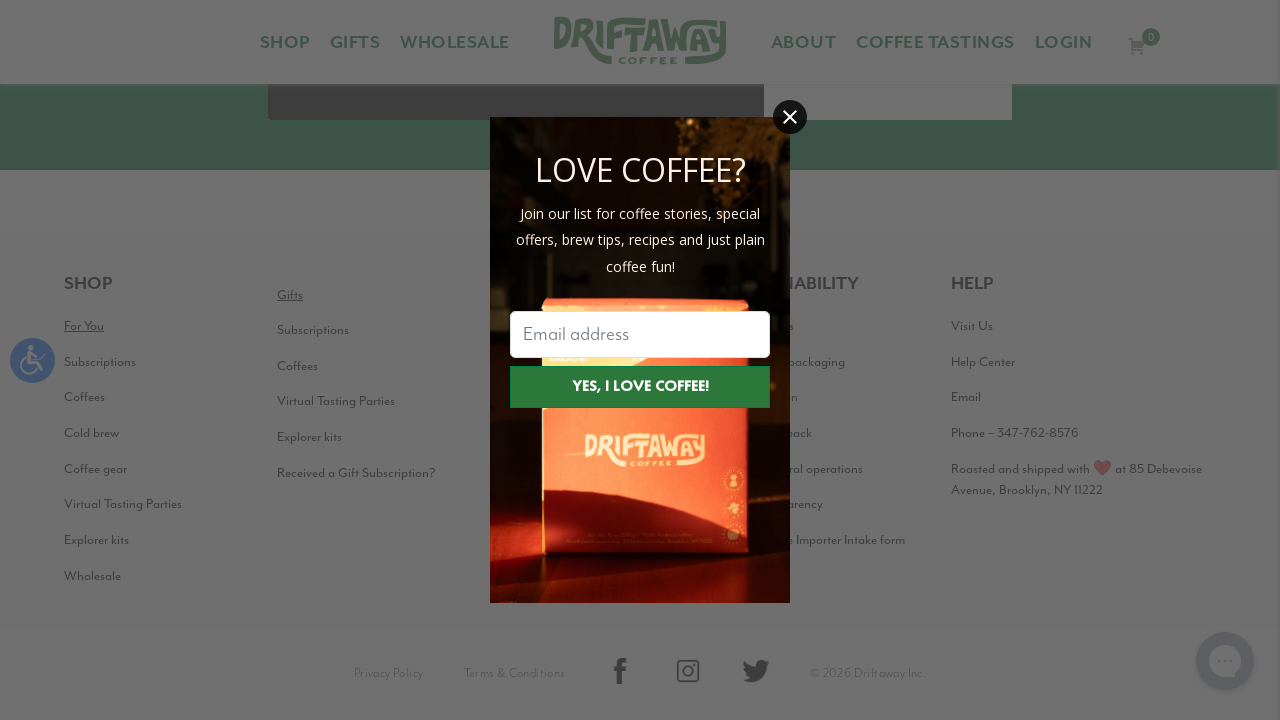

Listed ABOUT option: Blog
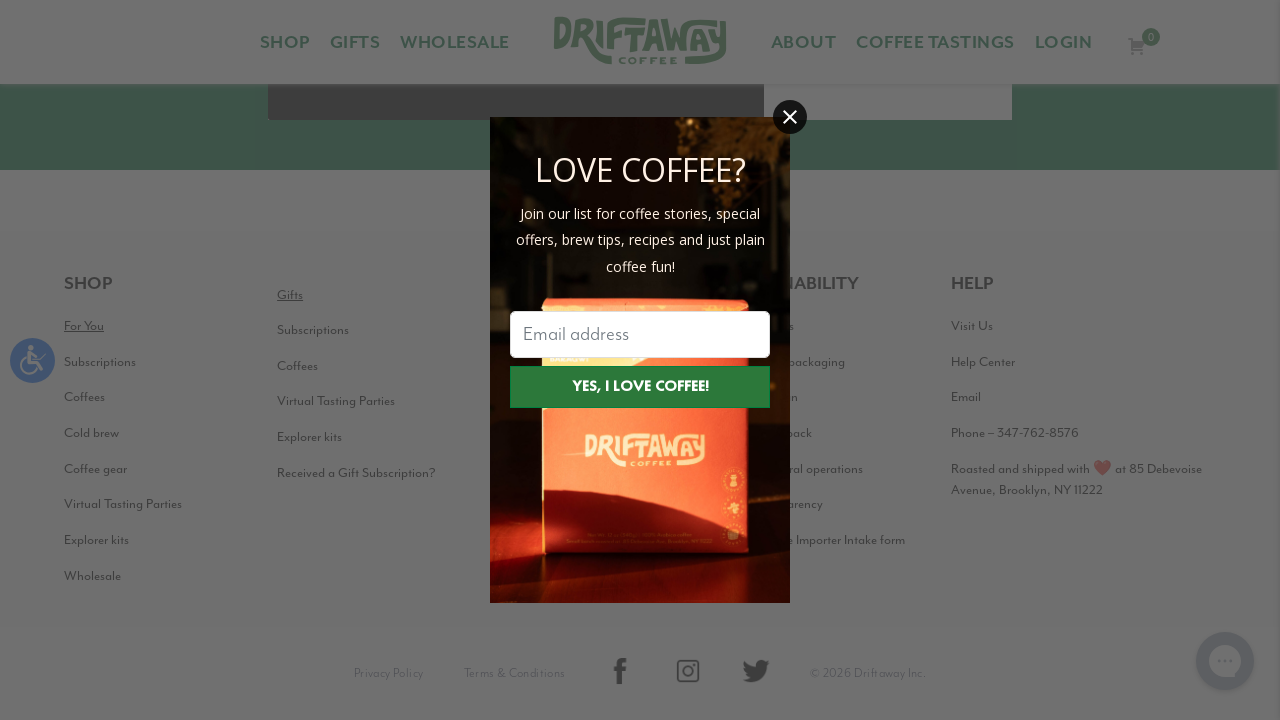

Listed ABOUT option: Driftaway Perks
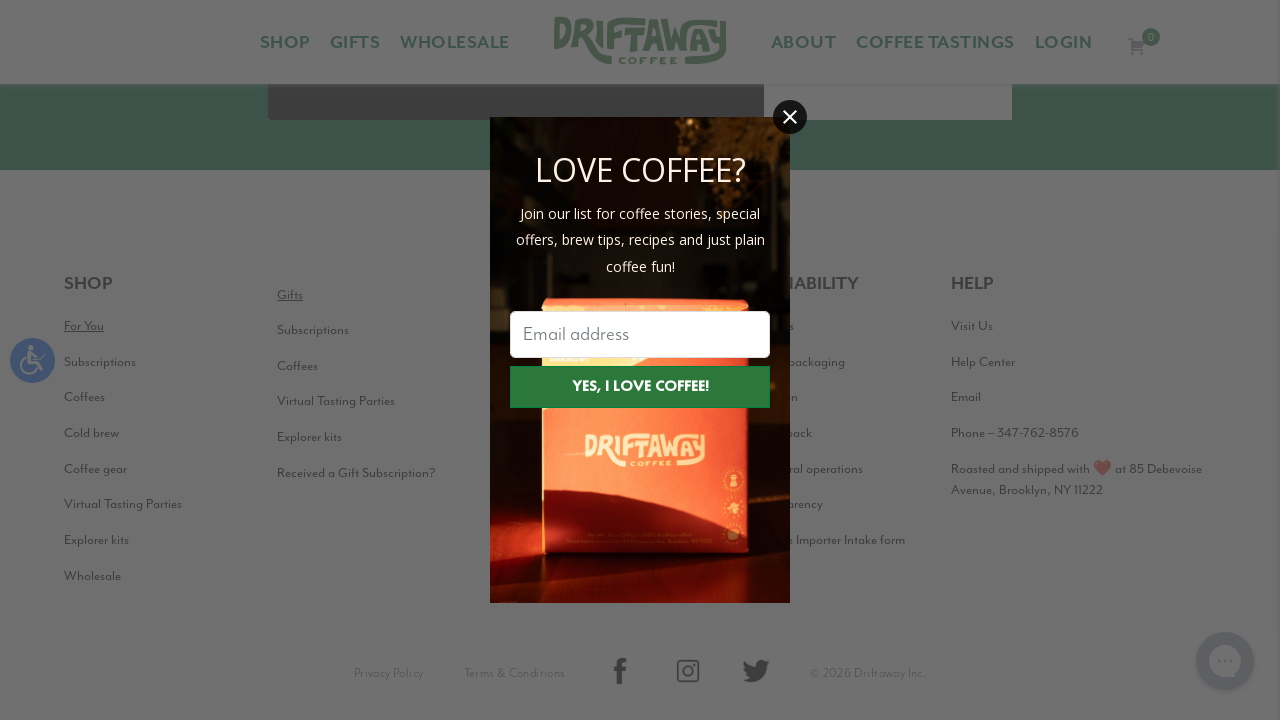

Listed ABOUT option: Refer-a-friend
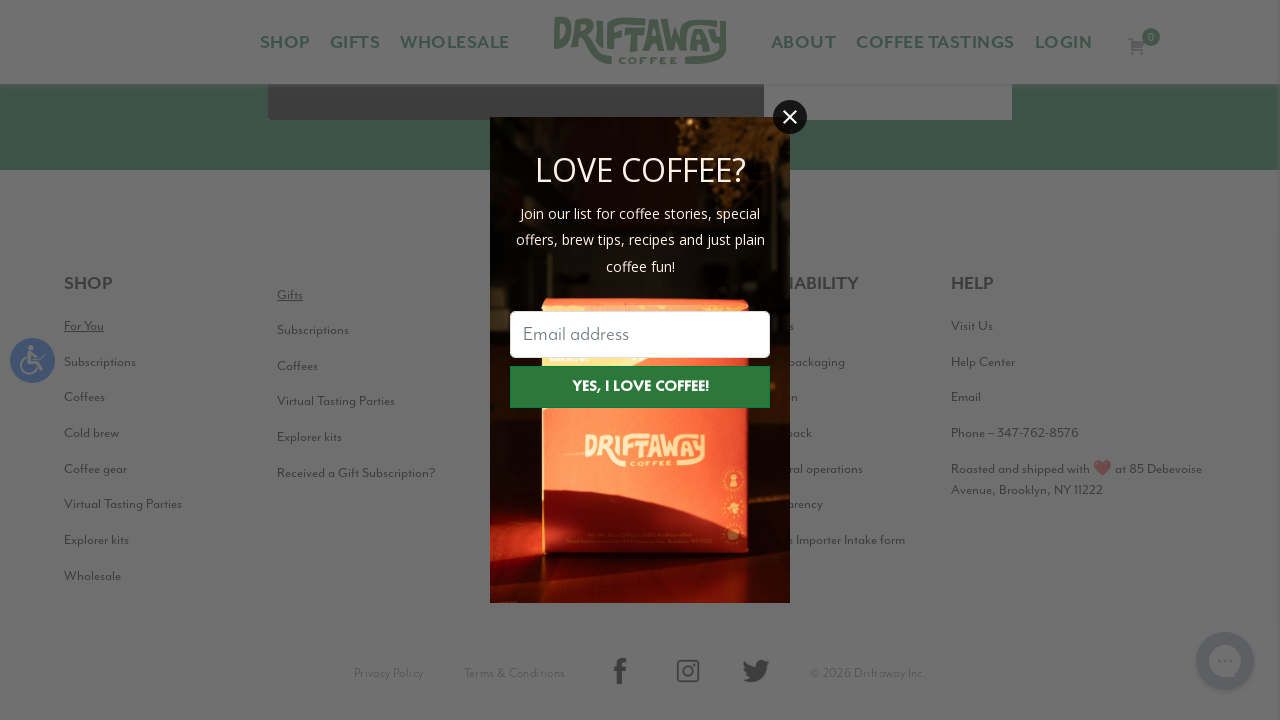

Listed ABOUT option: Cookie Policy
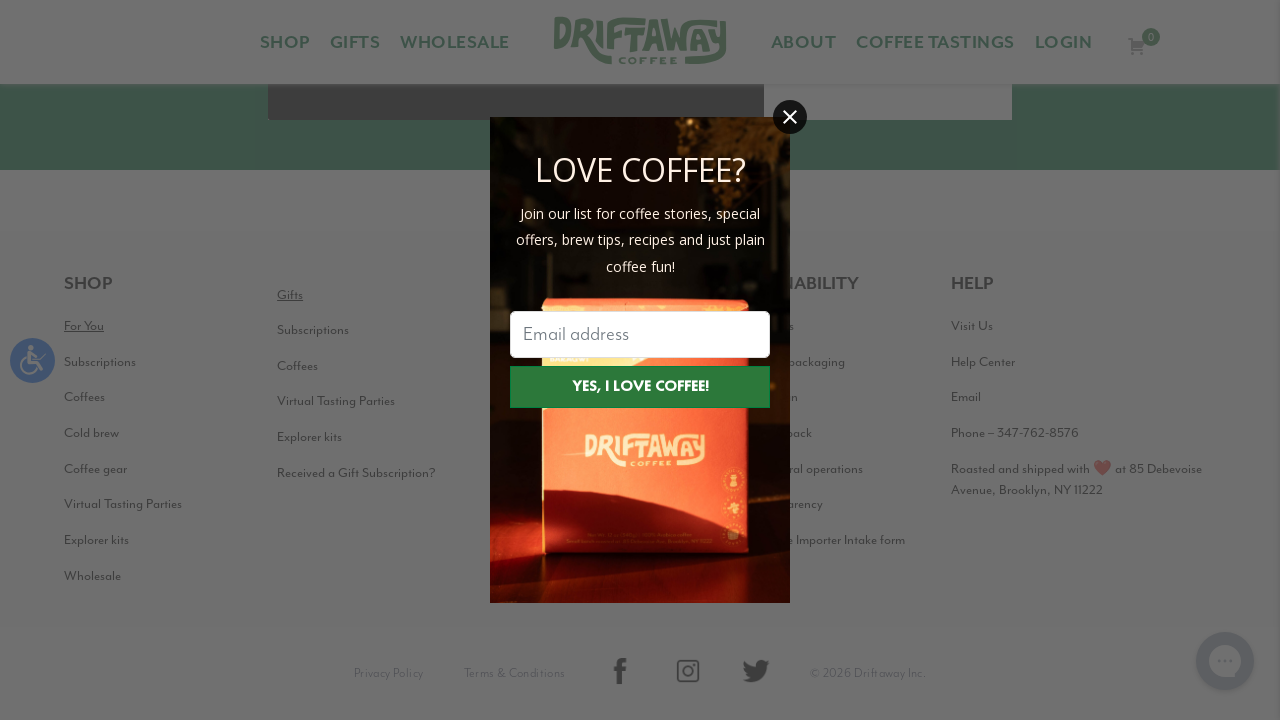

Listed ABOUT option: Press Kit
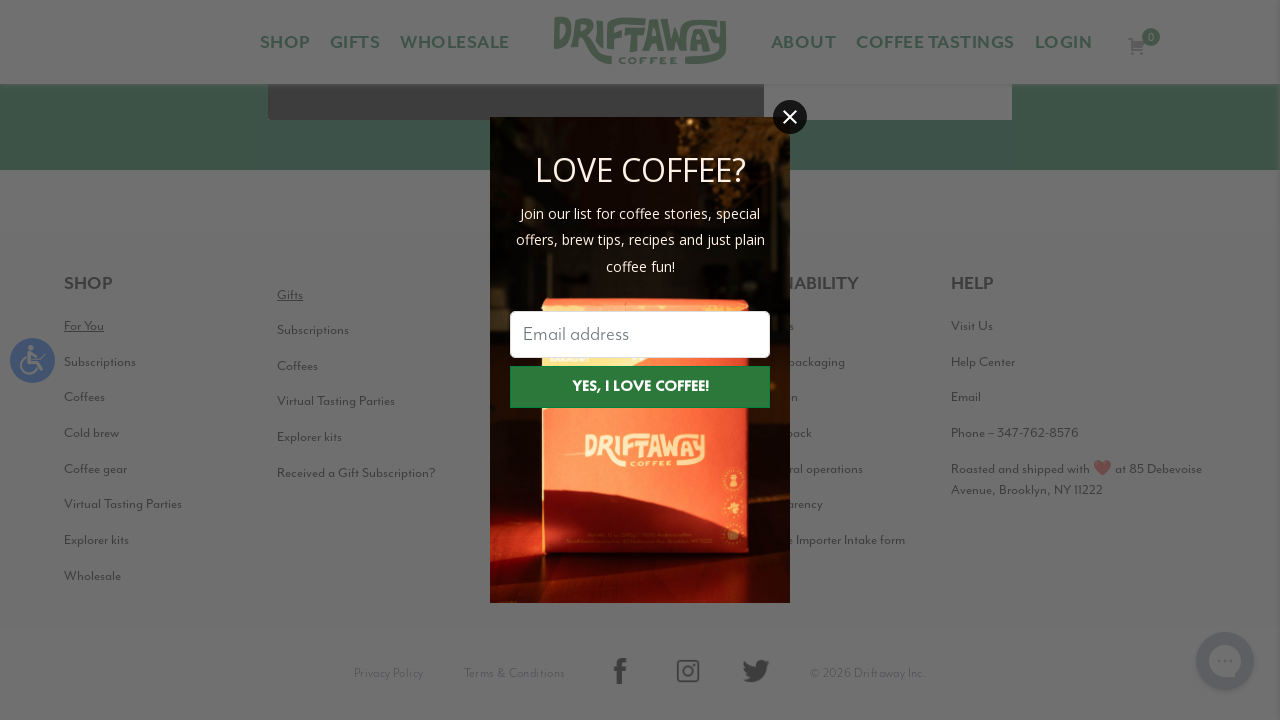

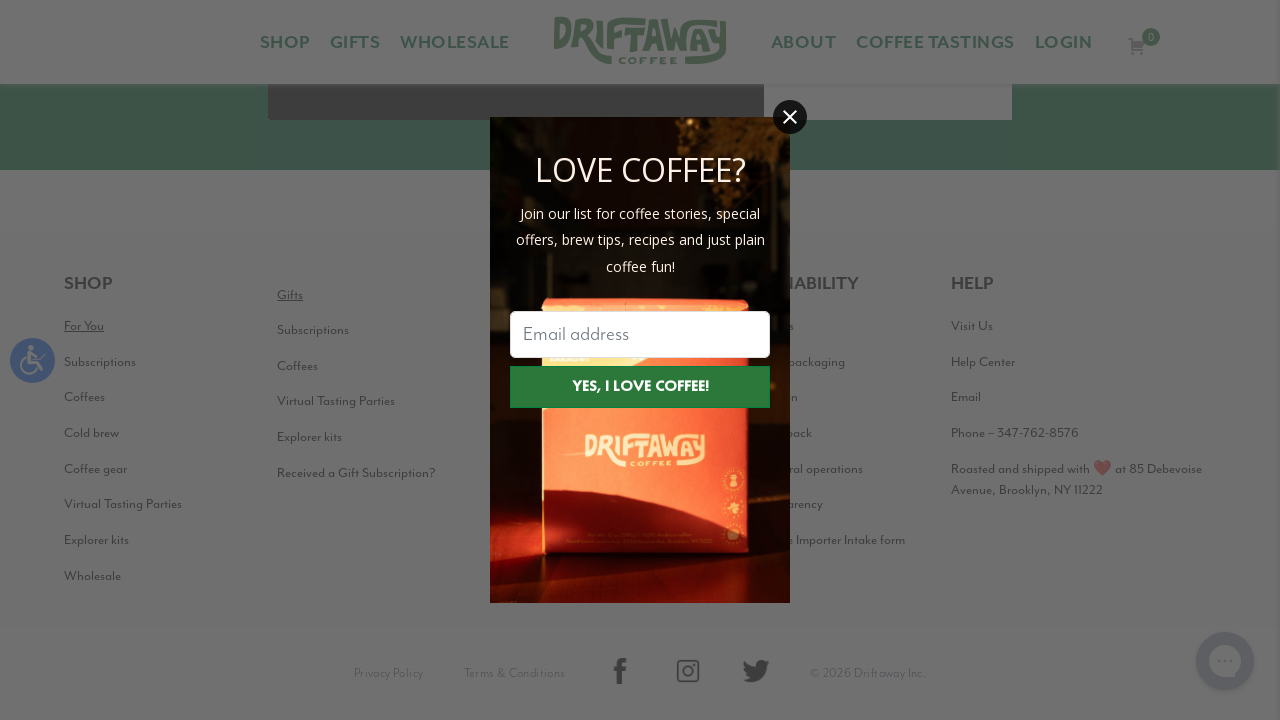